Tests browser window handling by opening a new window via button click, switching to it to verify content, then closing it and returning to the parent window

Starting URL: https://demoqa.com/browser-windows

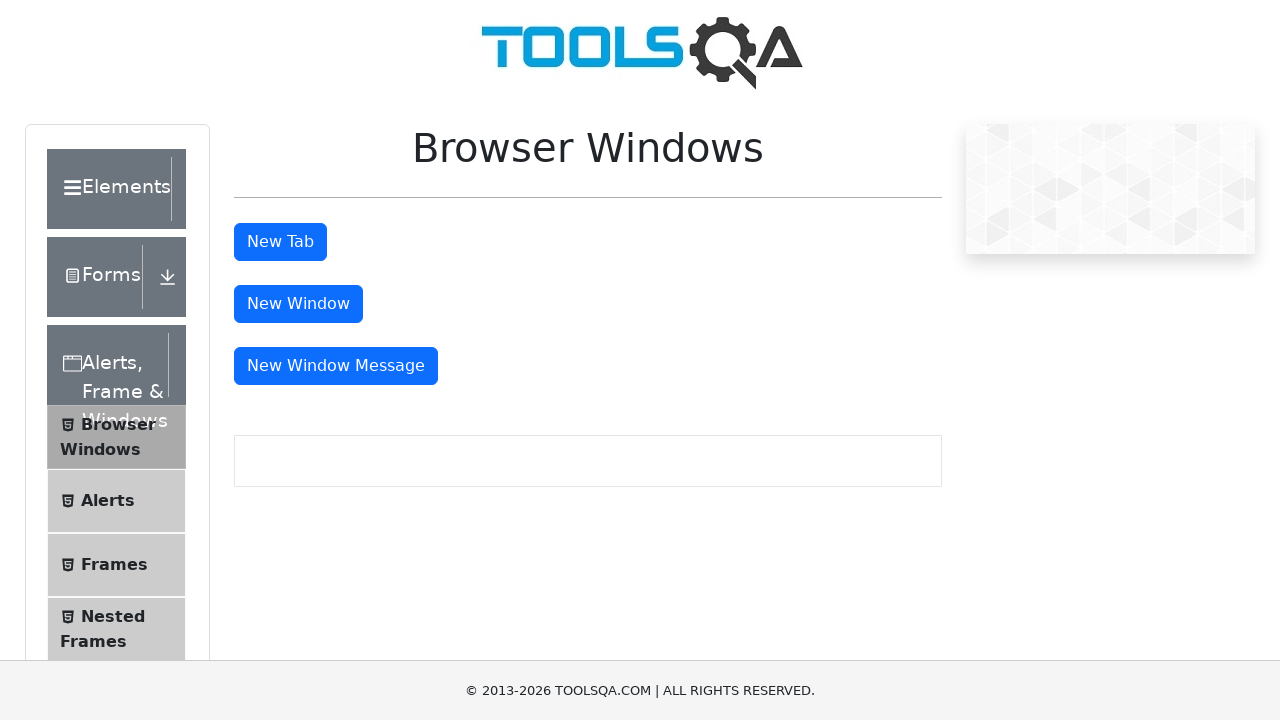

Stored parent page context
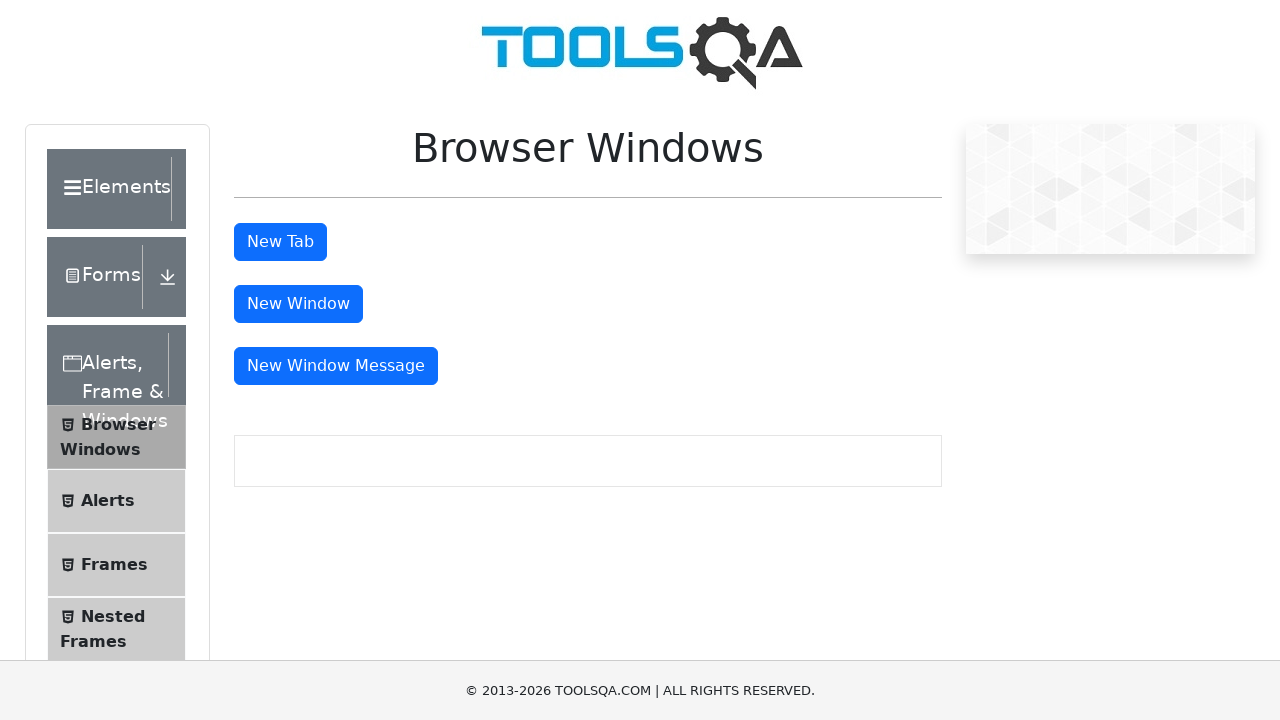

Clicked button to open new window at (298, 304) on #windowButton
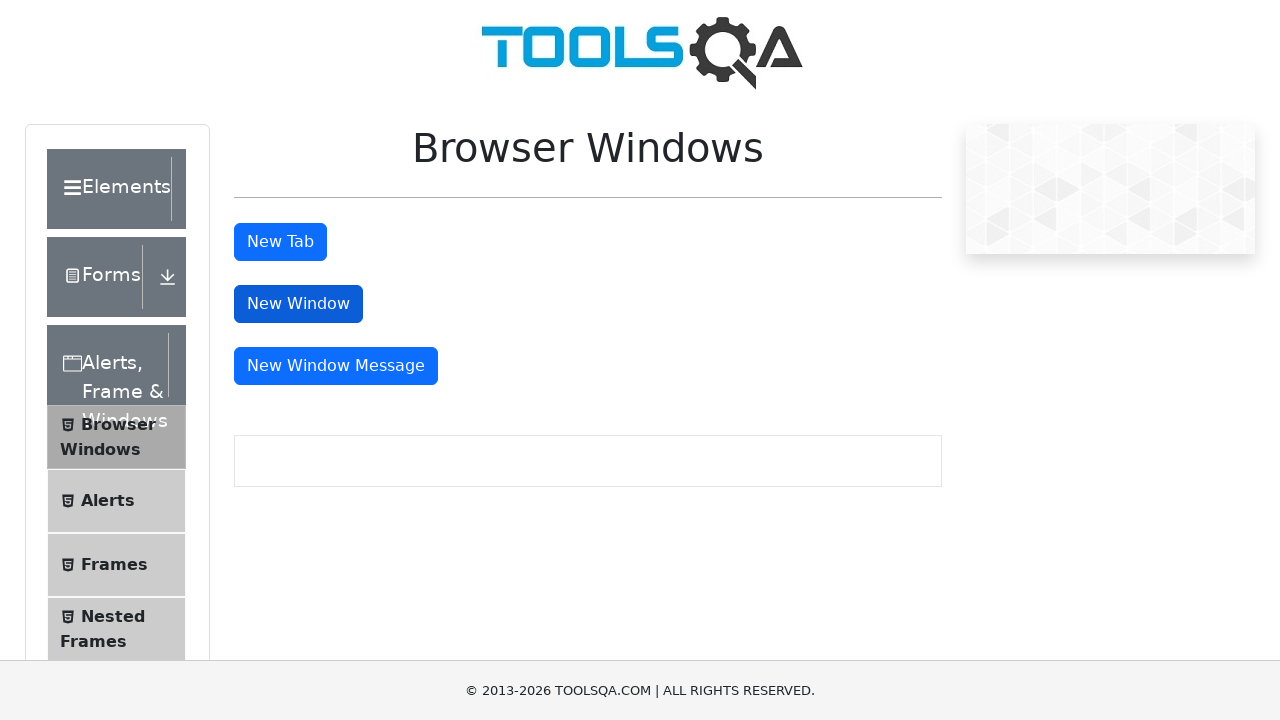

New window opened and captured
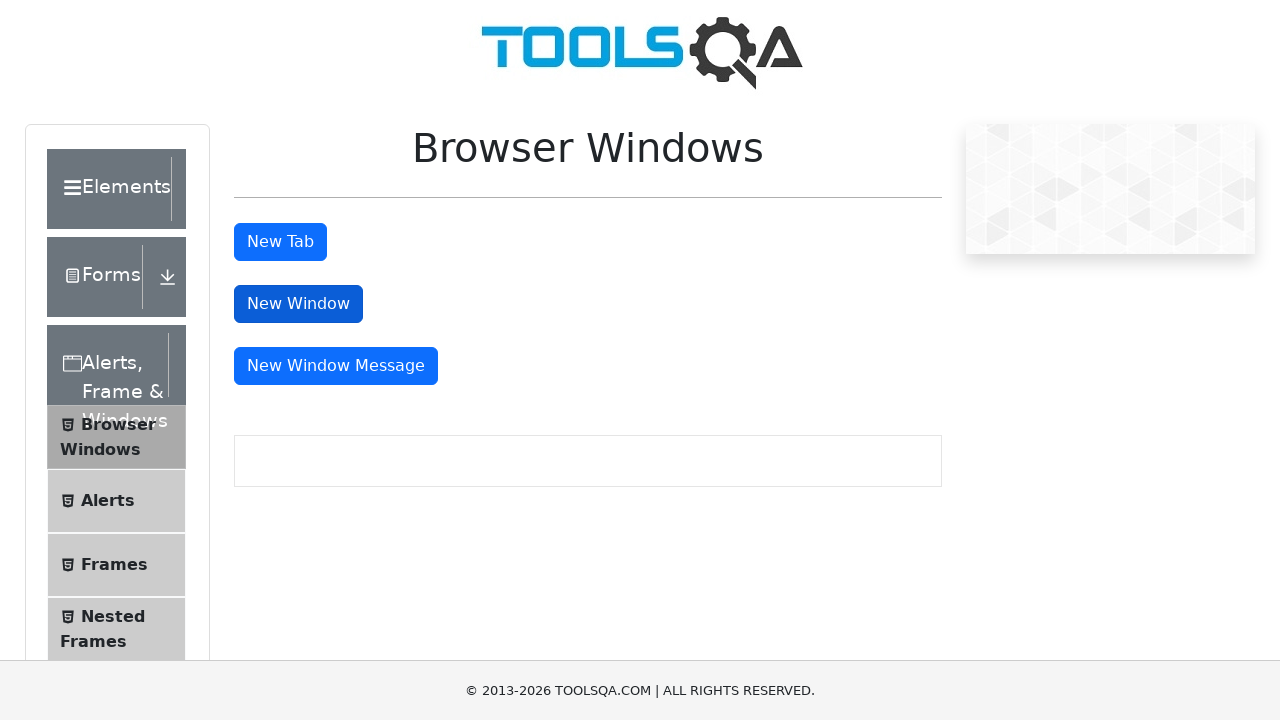

Waited for heading element to load in new window
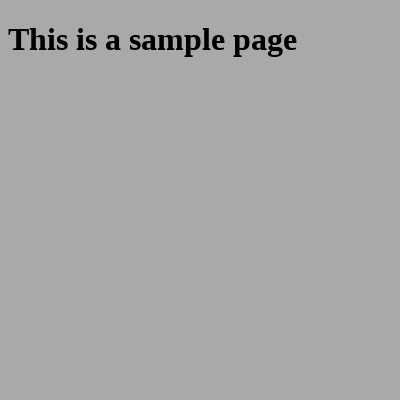

Retrieved heading text from new window: 'This is a sample page'
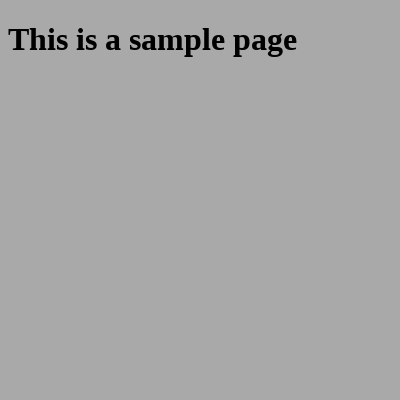

Closed new window
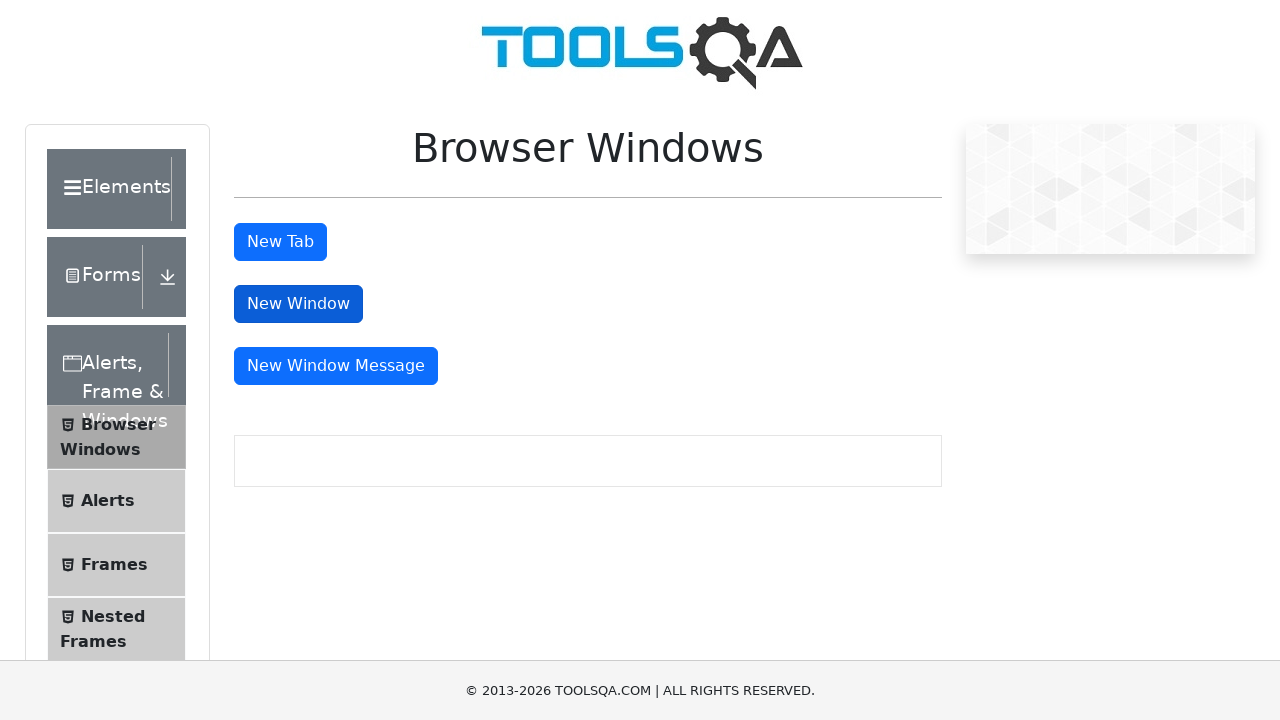

Returned to parent window
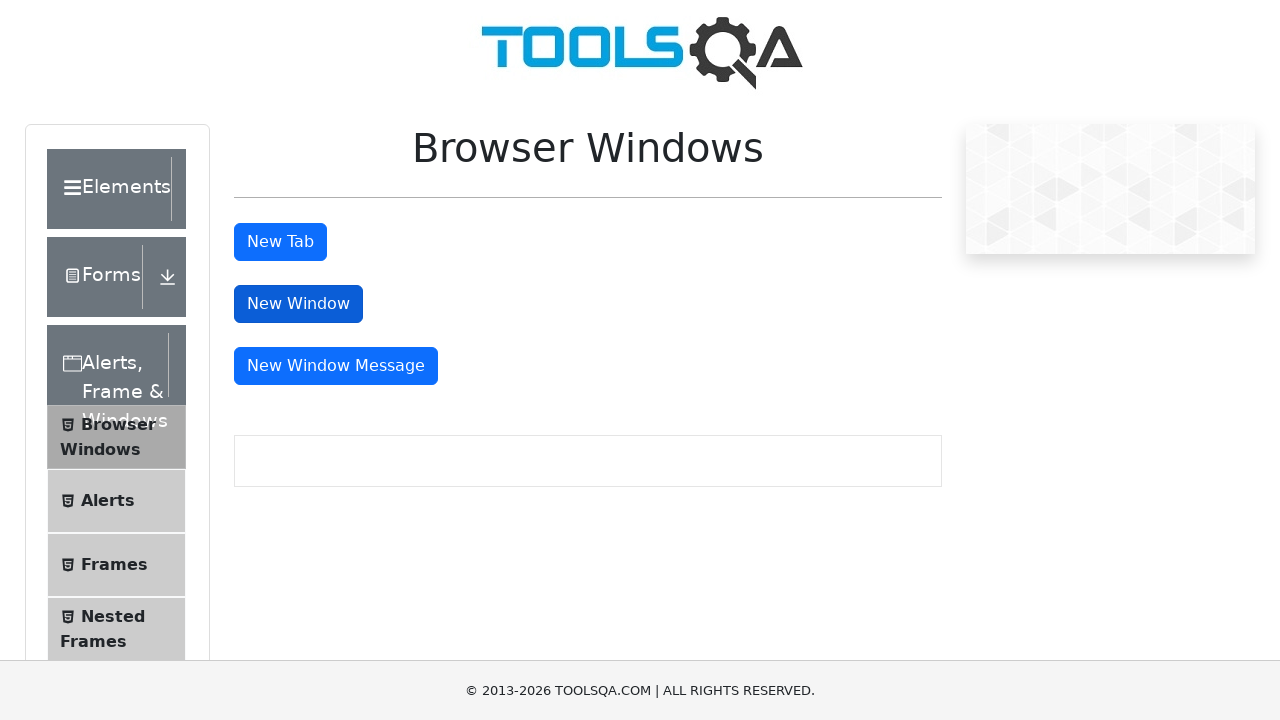

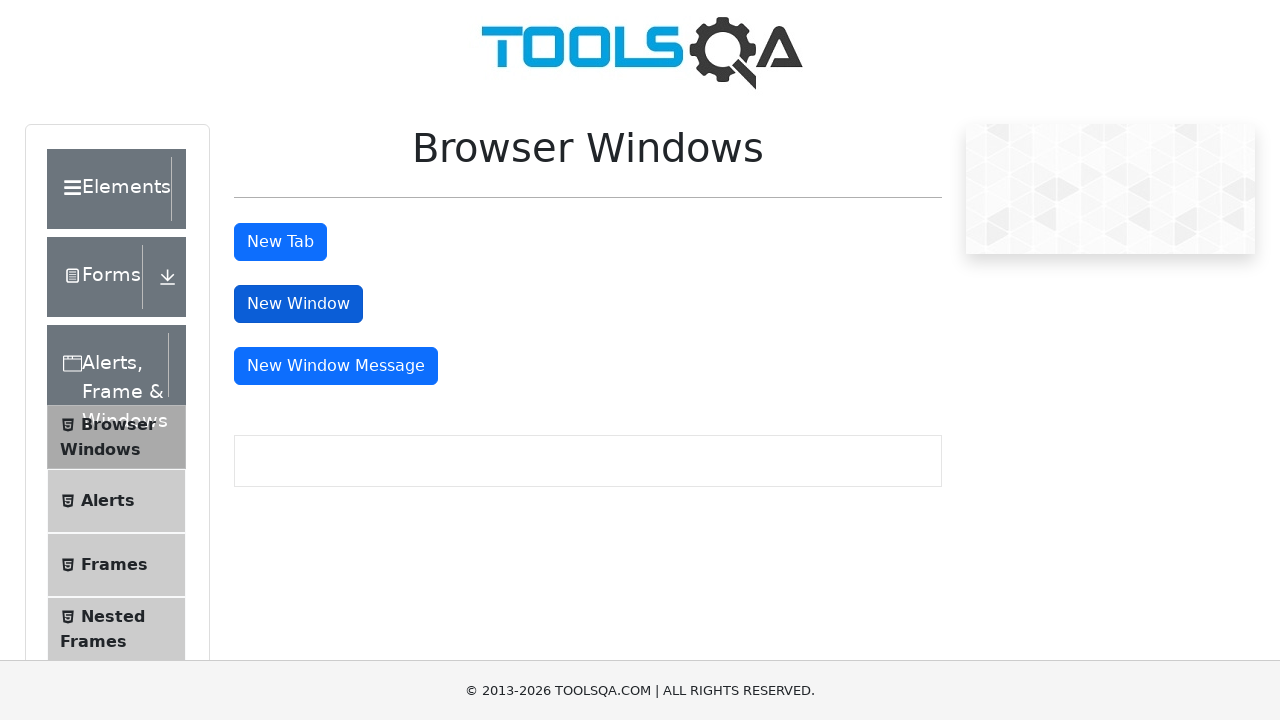